Tests form interaction with dynamic attributes by filling username and password fields on a practice page and verifying the confirmation message

Starting URL: https://v1.training-support.net/selenium/dynamic-attributes

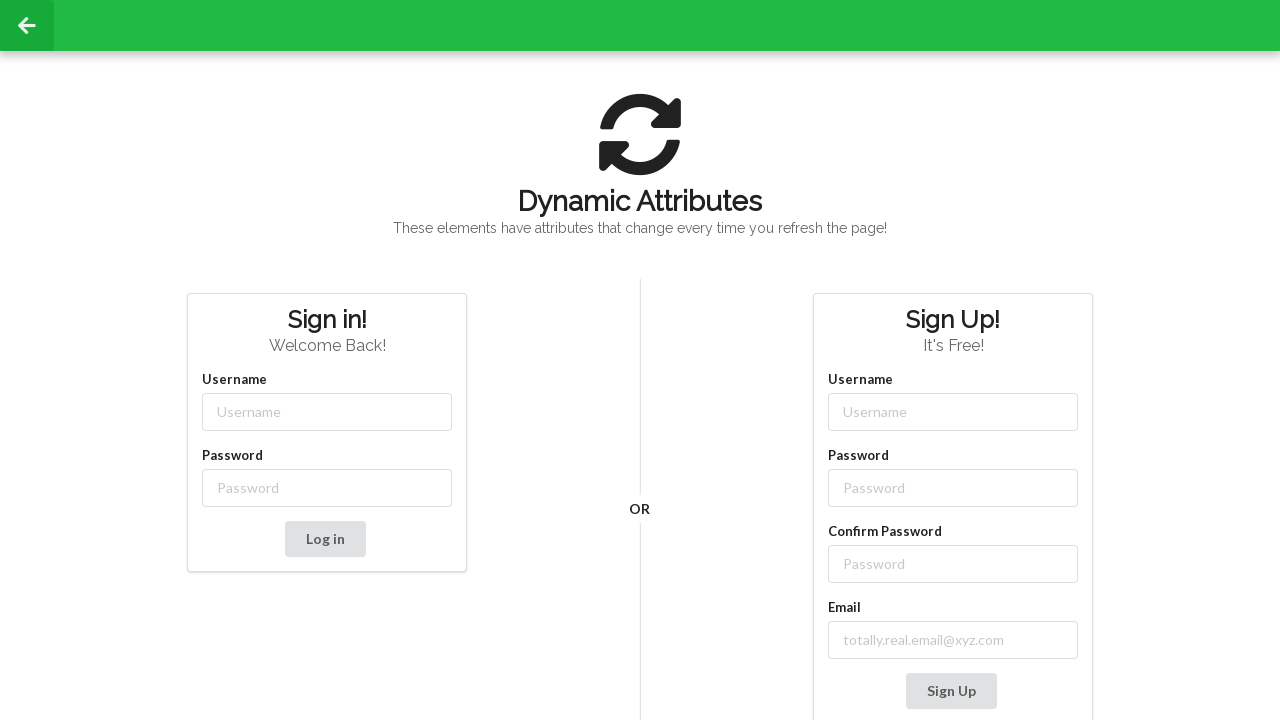

Located username field with dynamic class attribute and filled it with 'admin' on xpath=//input[starts-with(@class,'username-')]
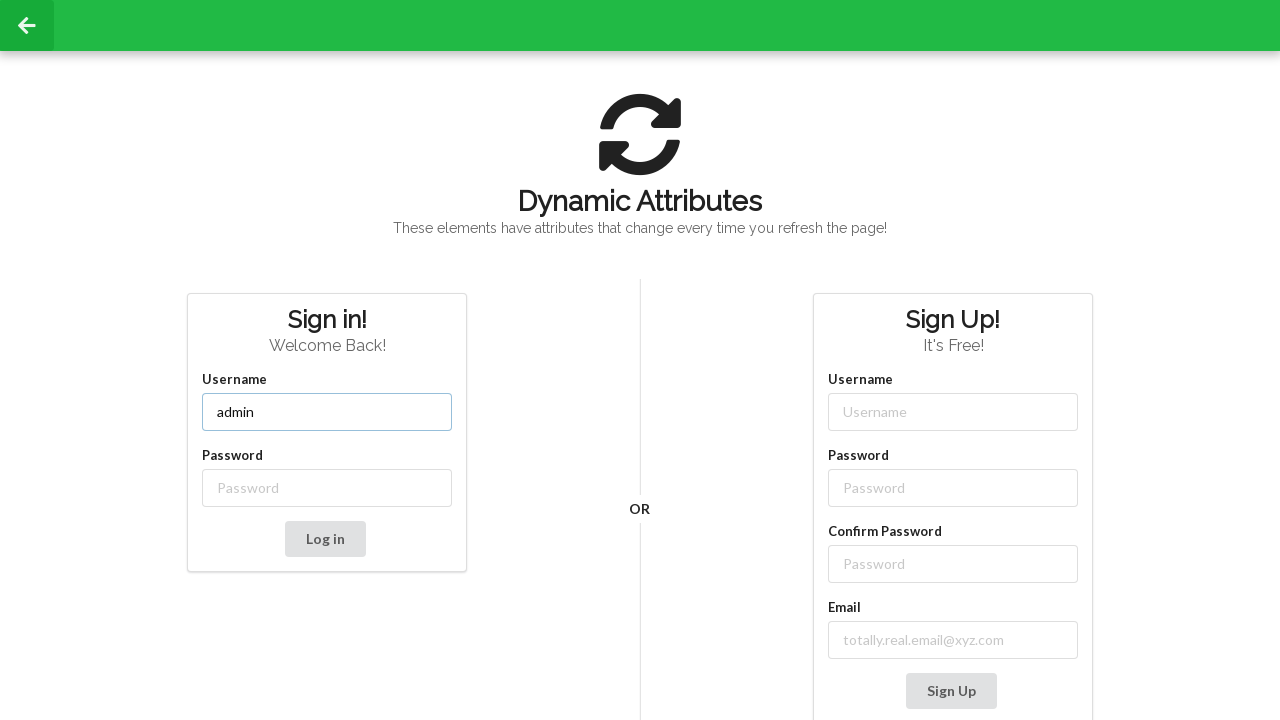

Located password field with dynamic class attribute and filled it with 'password' on xpath=//input[starts-with(@class,'password-')]
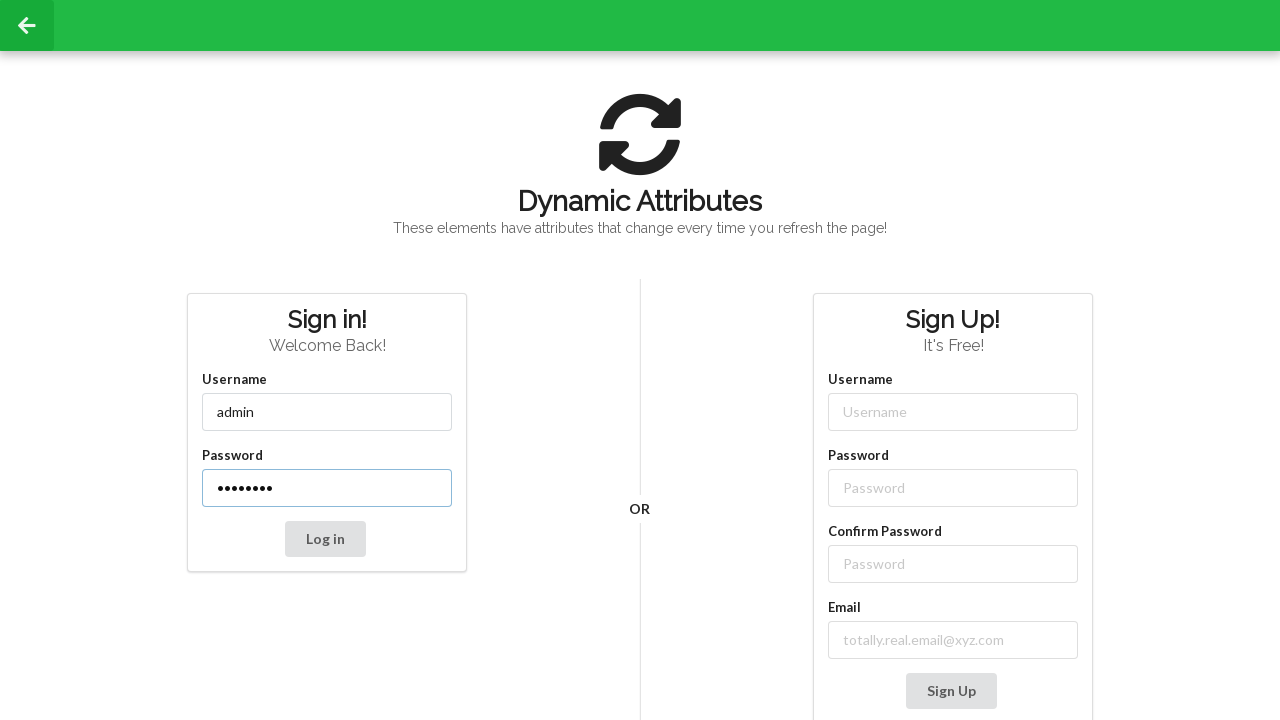

Retrieved and displayed login confirmation message
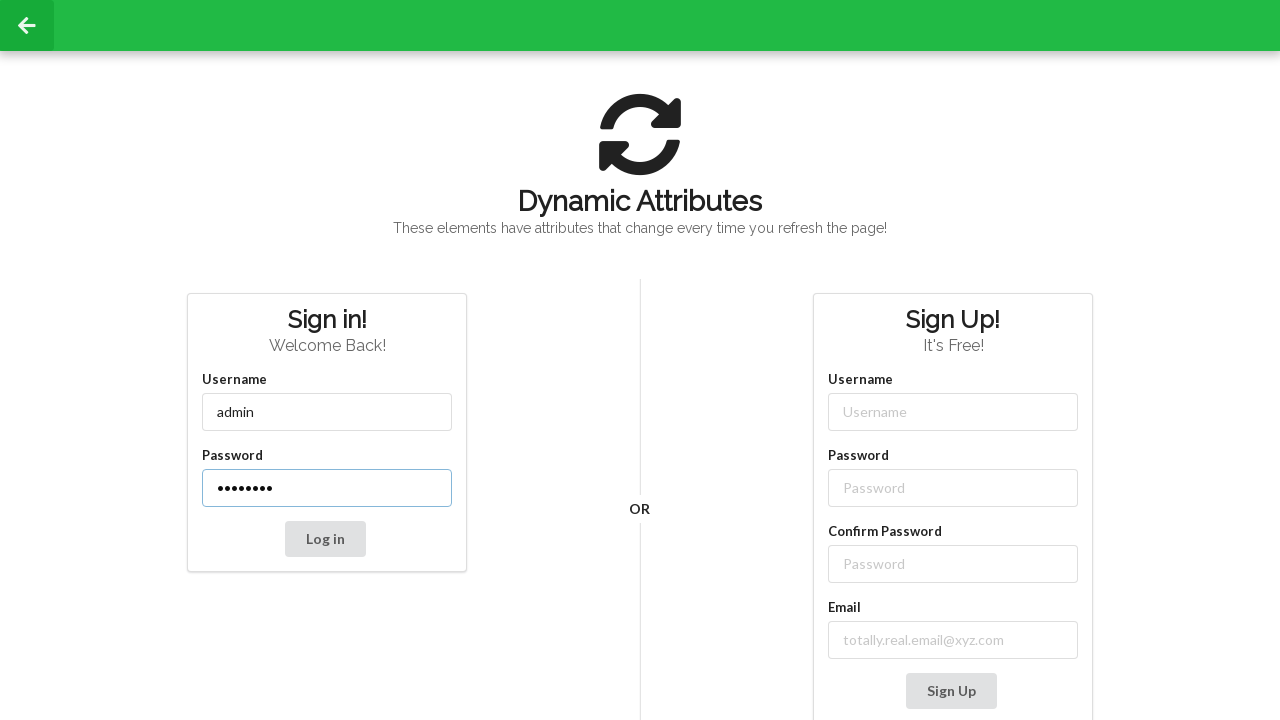

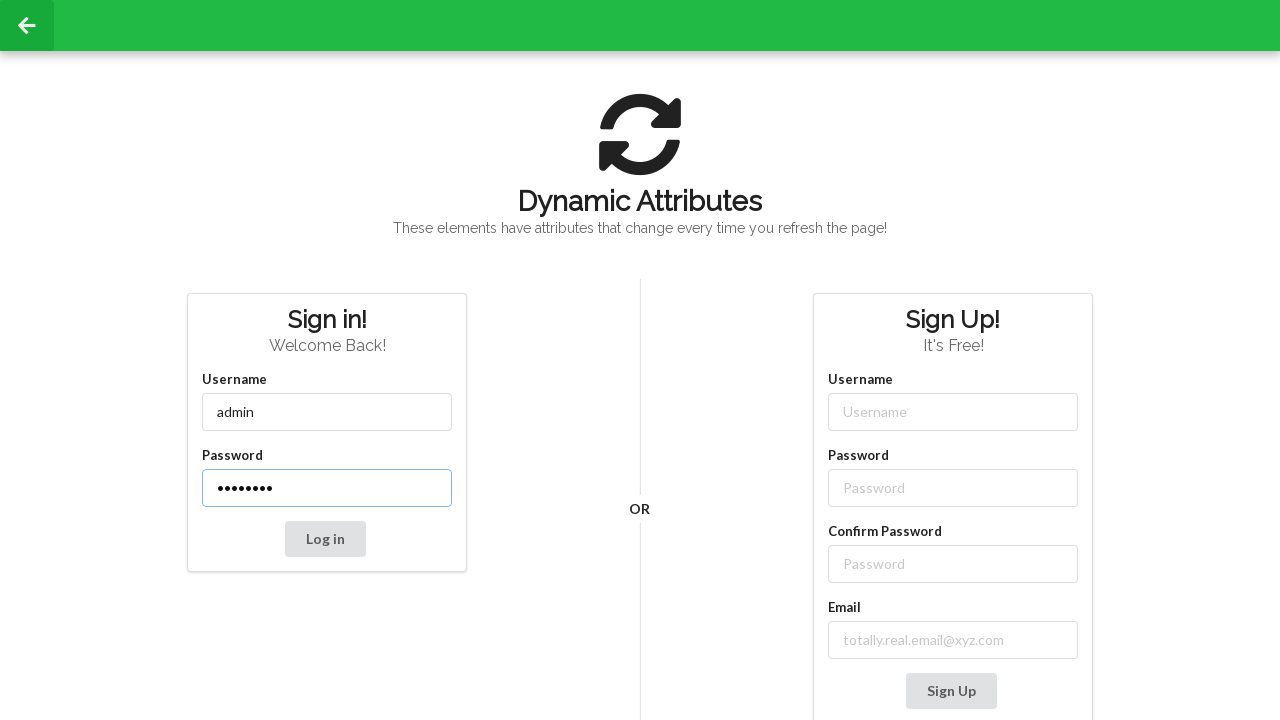